Solves a mathematical challenge by extracting a value from an element attribute, calculating the result, and submitting the form with checkbox and radio button selections

Starting URL: http://suninjuly.github.io/get_attribute.html

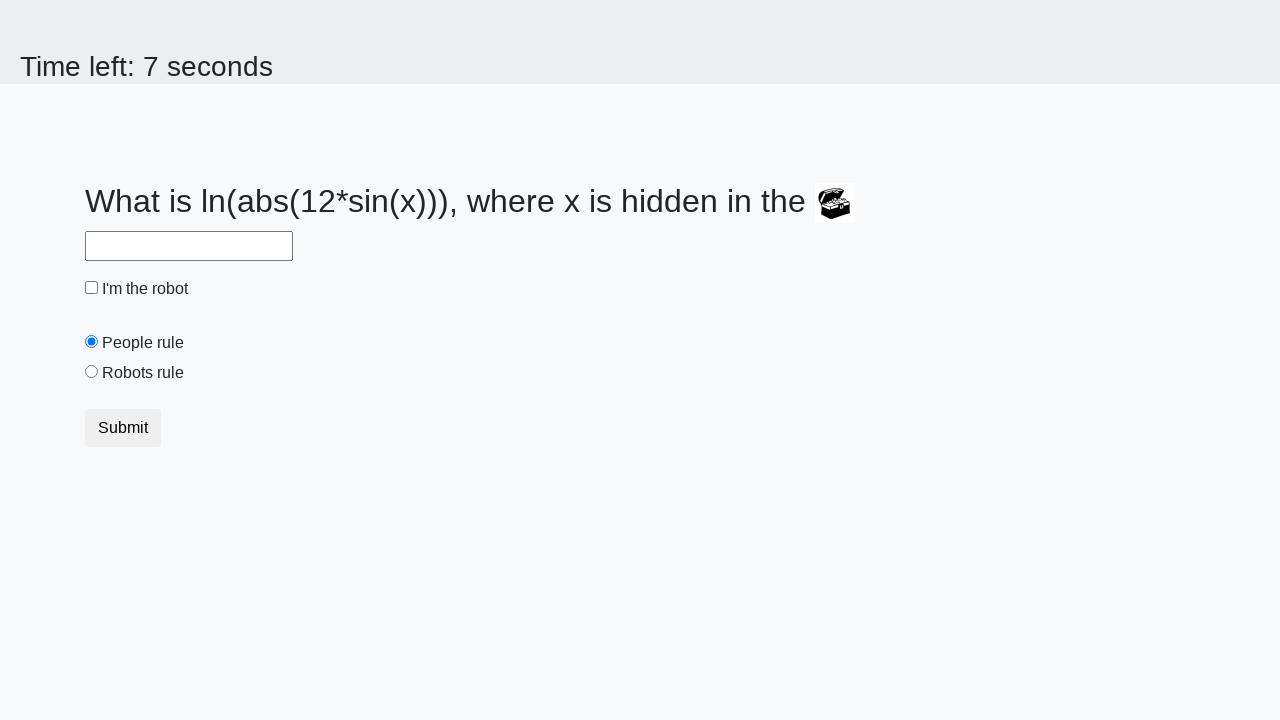

Located treasure element
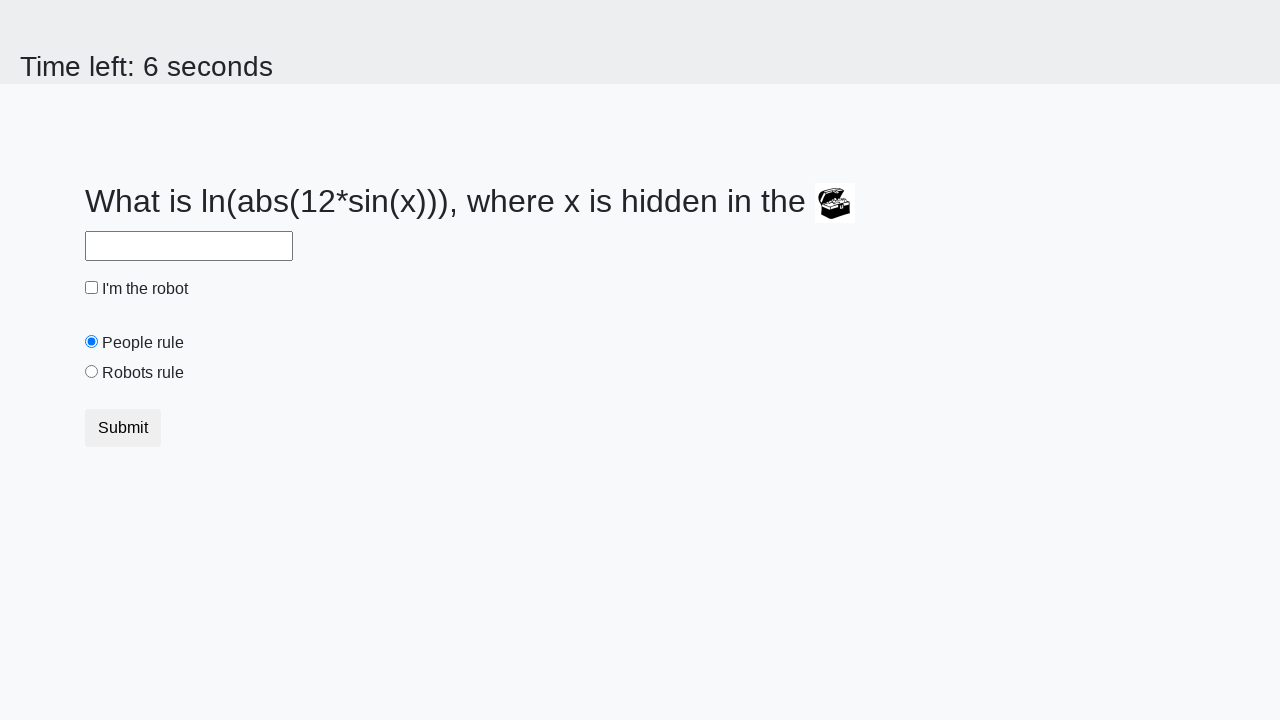

Extracted valuex attribute from treasure element: 661
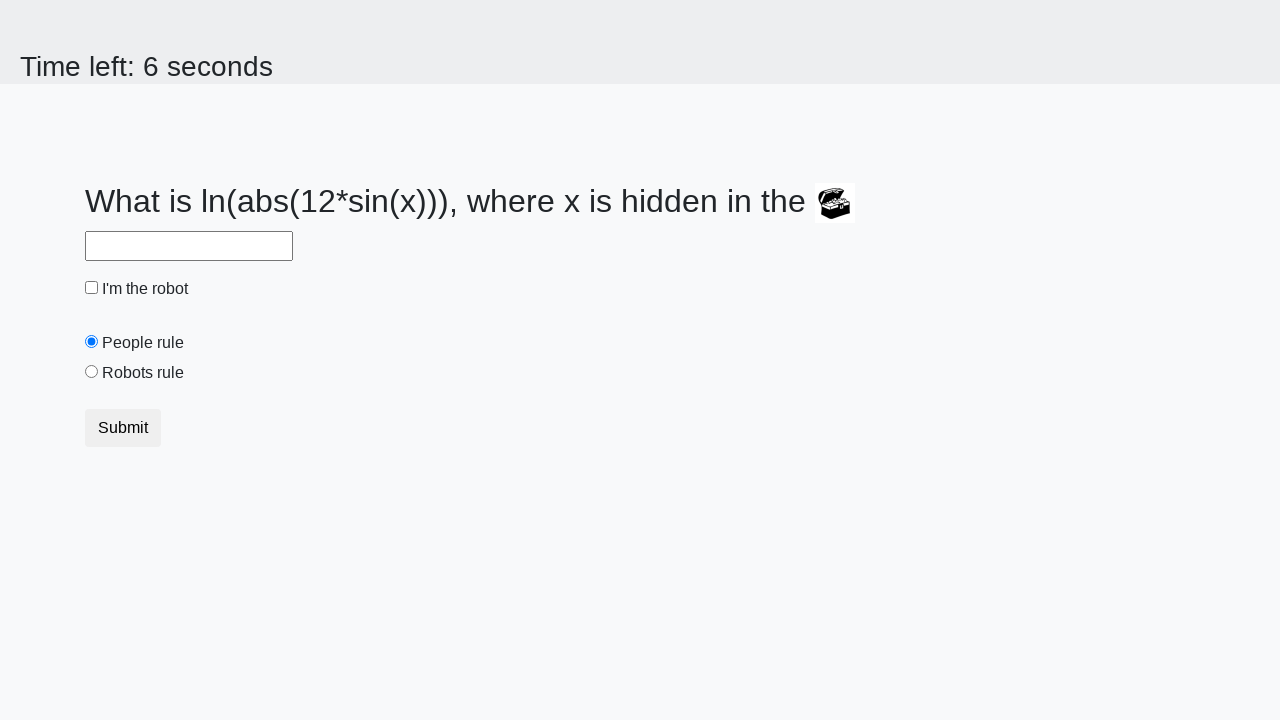

Calculated result: 2.4375747338875007
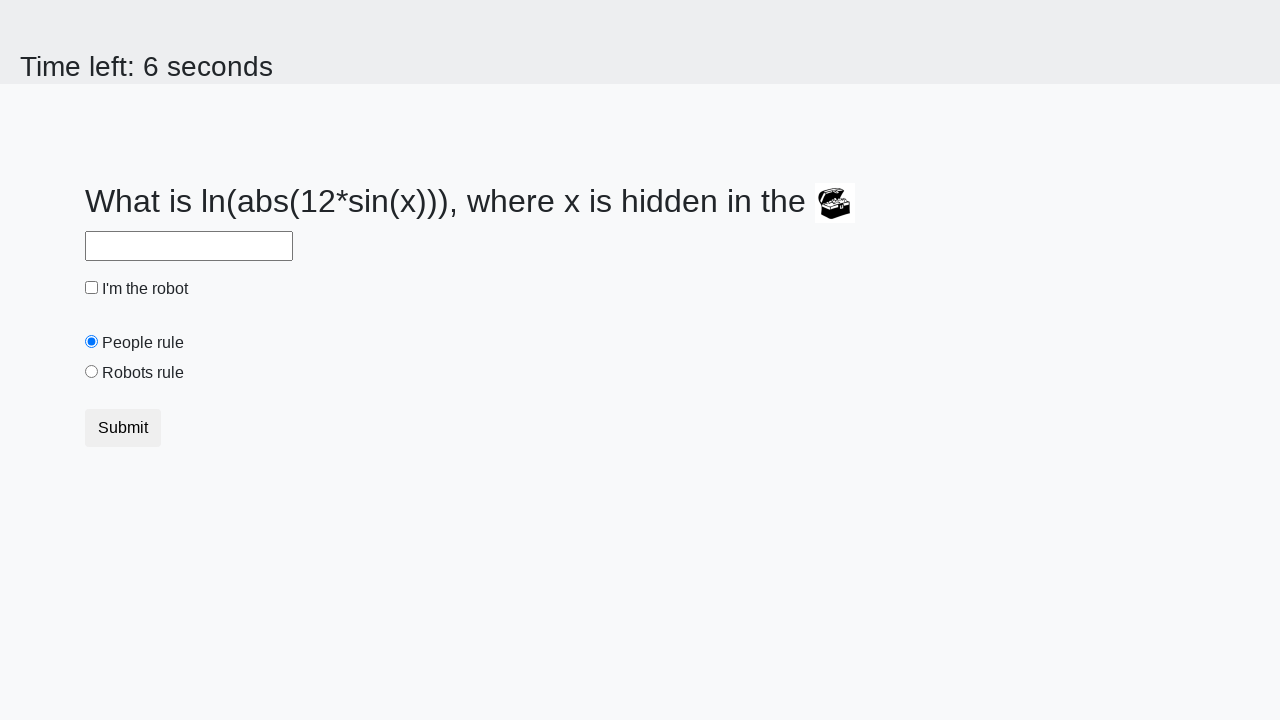

Filled answer field with calculated value: 2.4375747338875007 on #answer
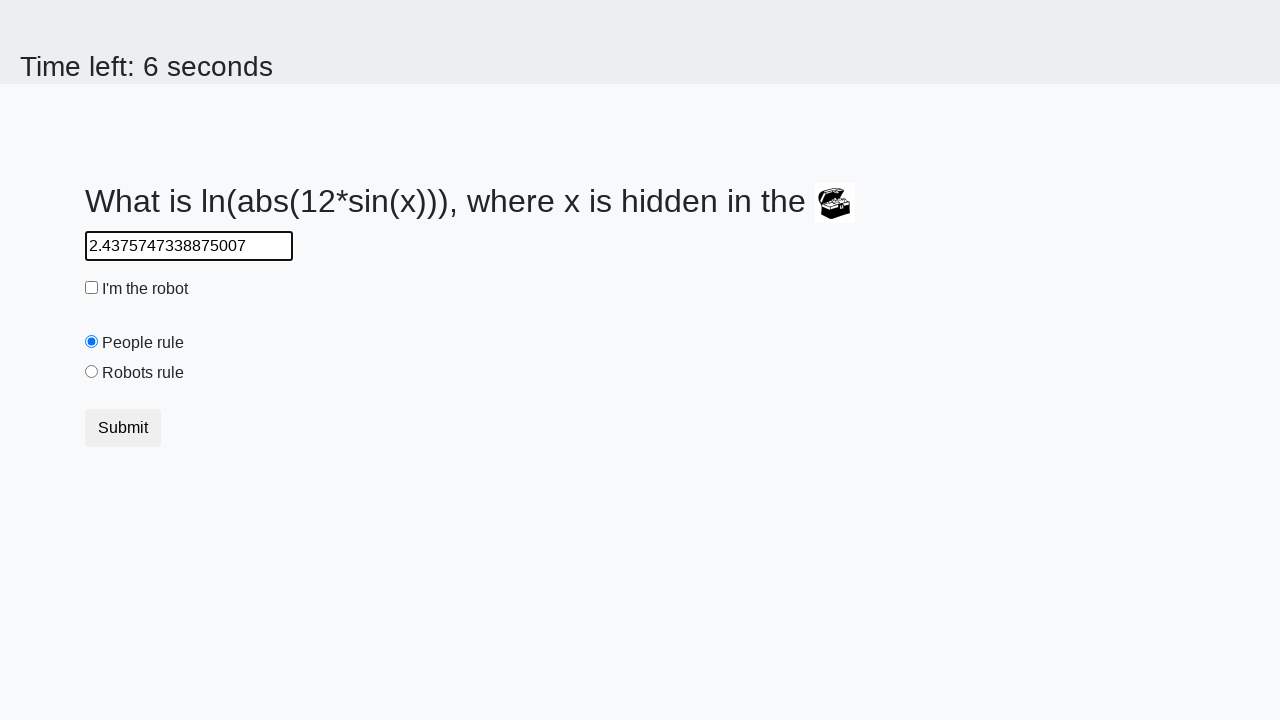

Clicked robot checkbox at (92, 288) on #robotCheckbox
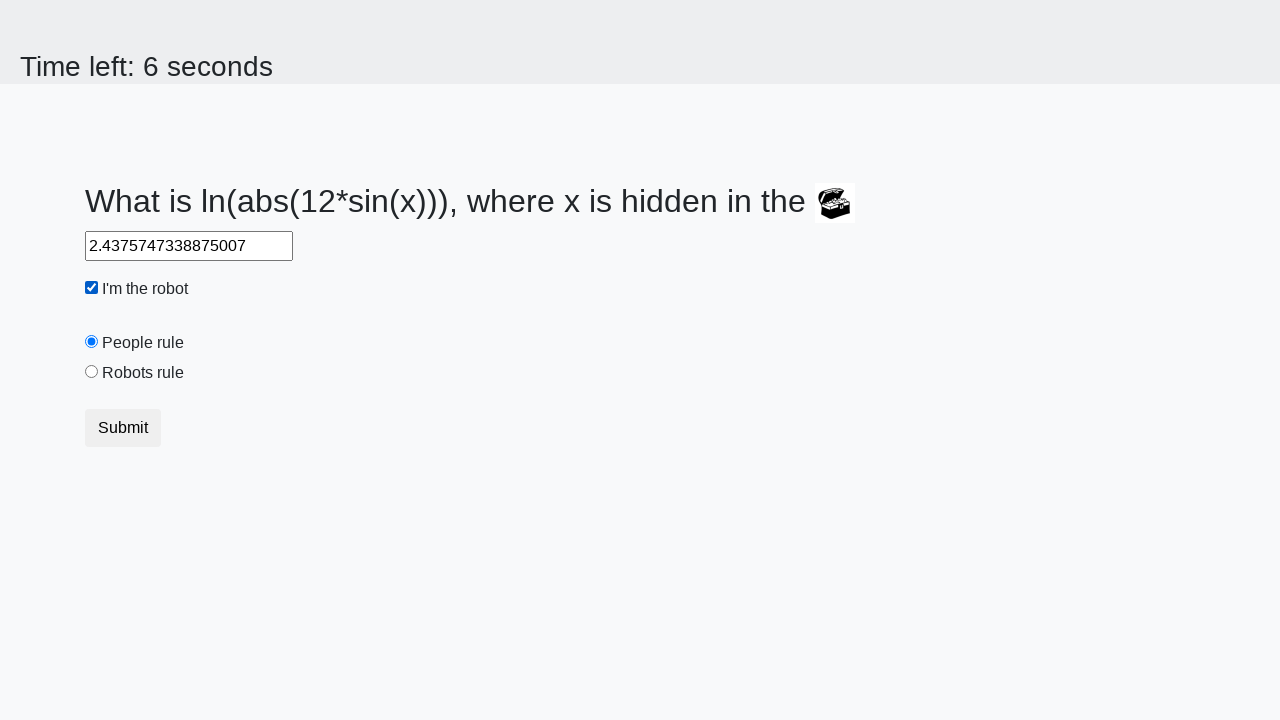

Selected robots rule radio button at (92, 372) on #robotsRule
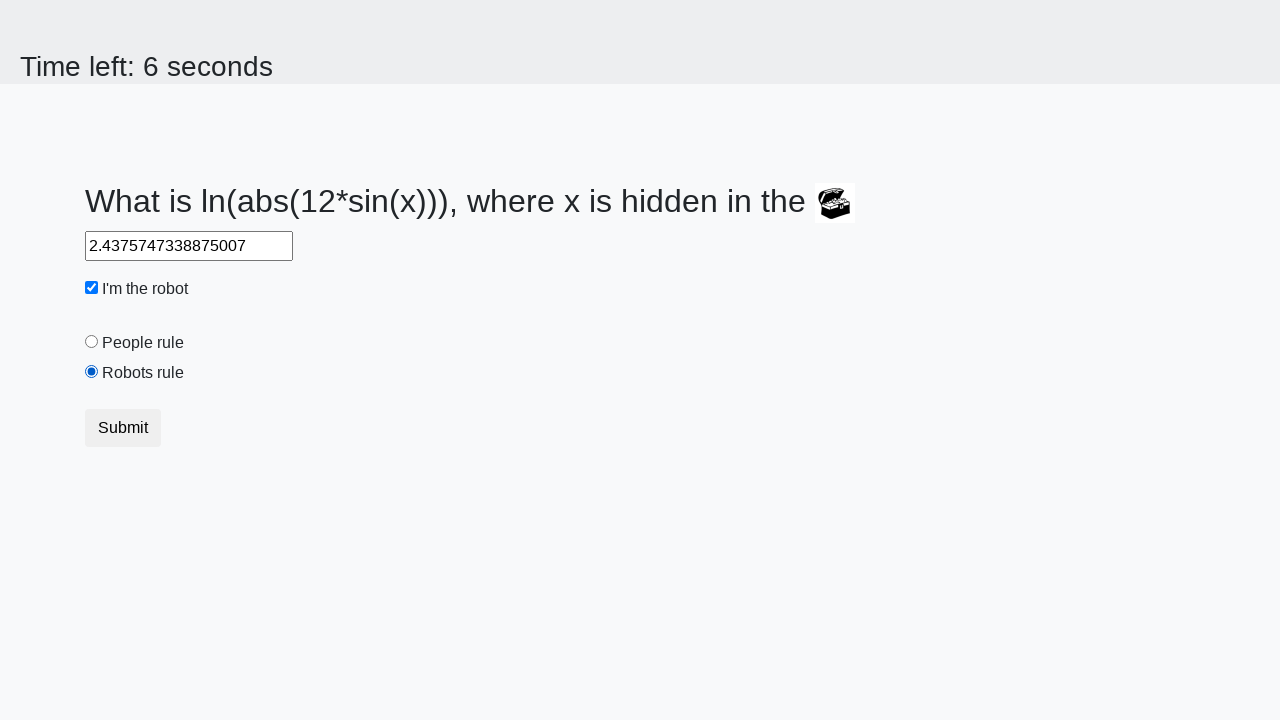

Clicked submit button to complete challenge at (123, 428) on button.btn
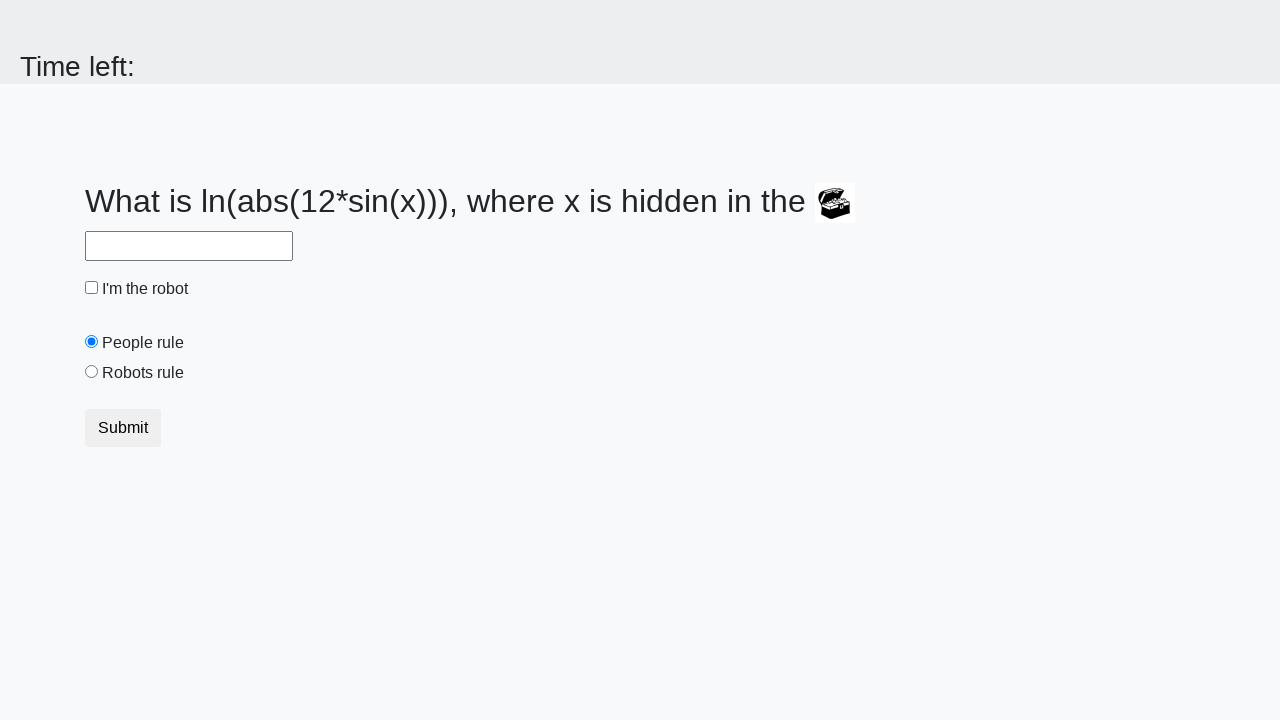

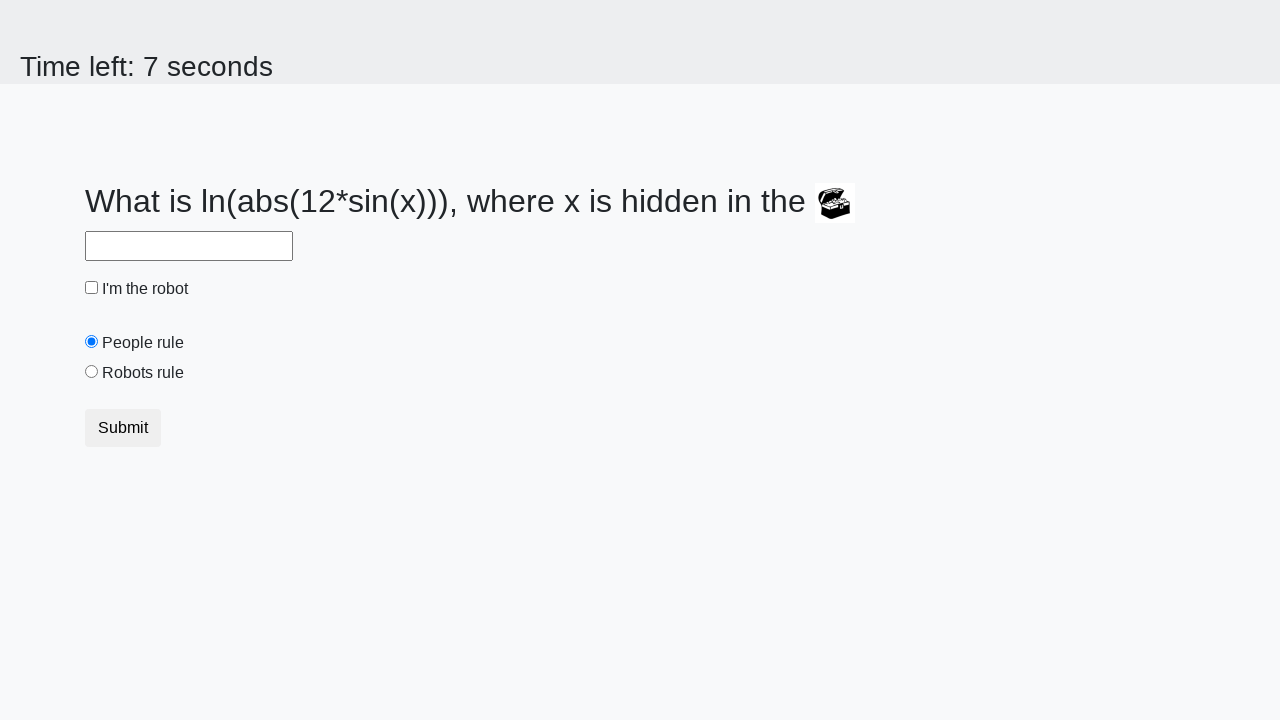